Tests the next month navigation button in the check-out calendar

Starting URL: https://ancabota09.wixsite.com/intern

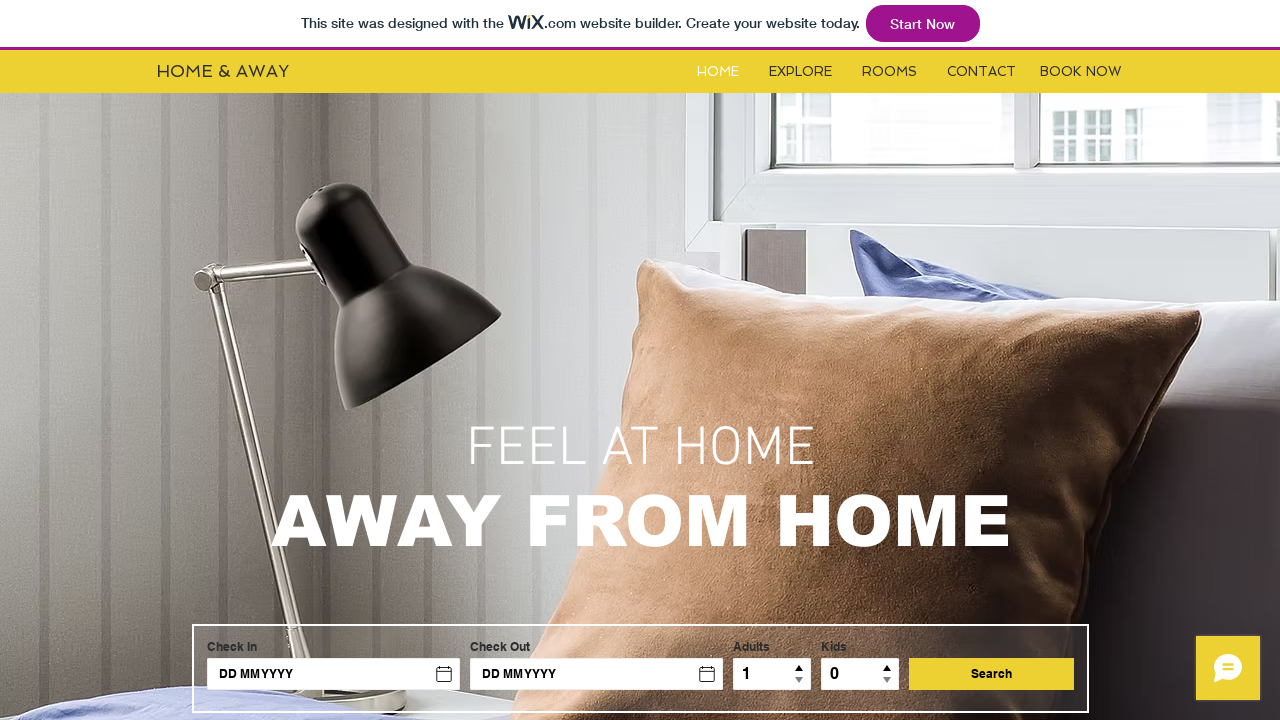

Clicked on Rooms link at (890, 72) on #i6kl732v2label
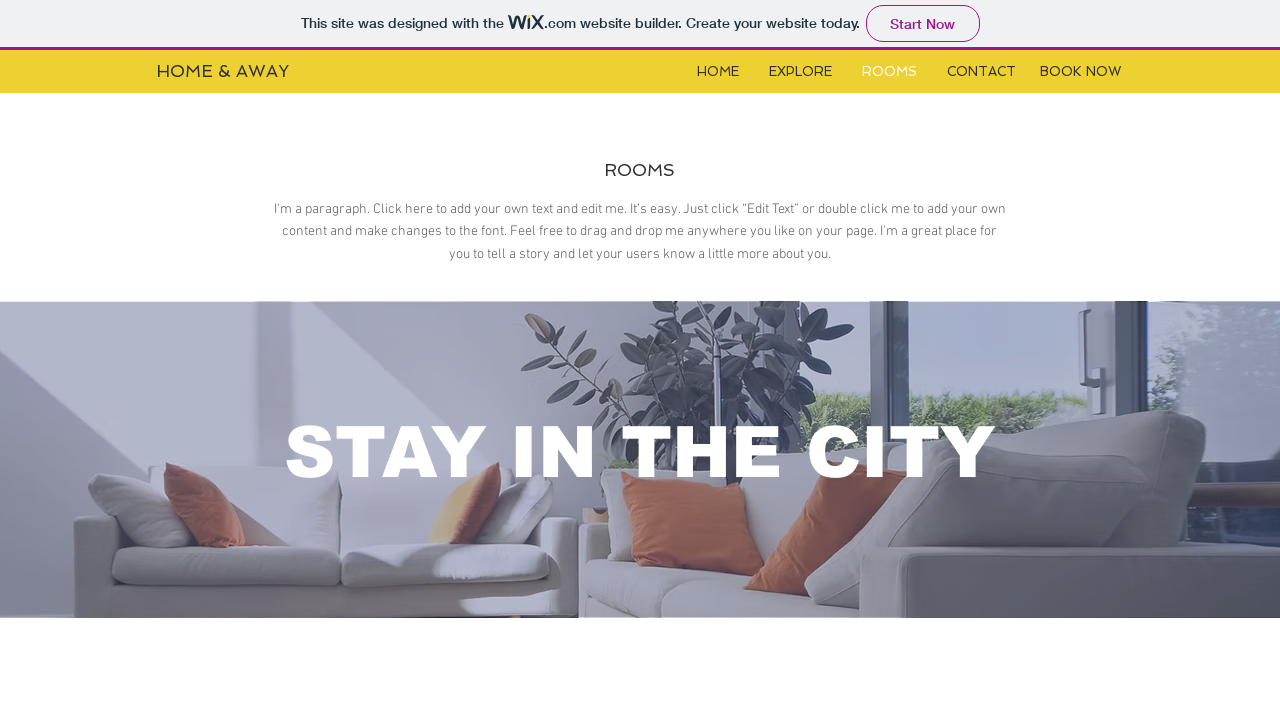

Located booking form iframe
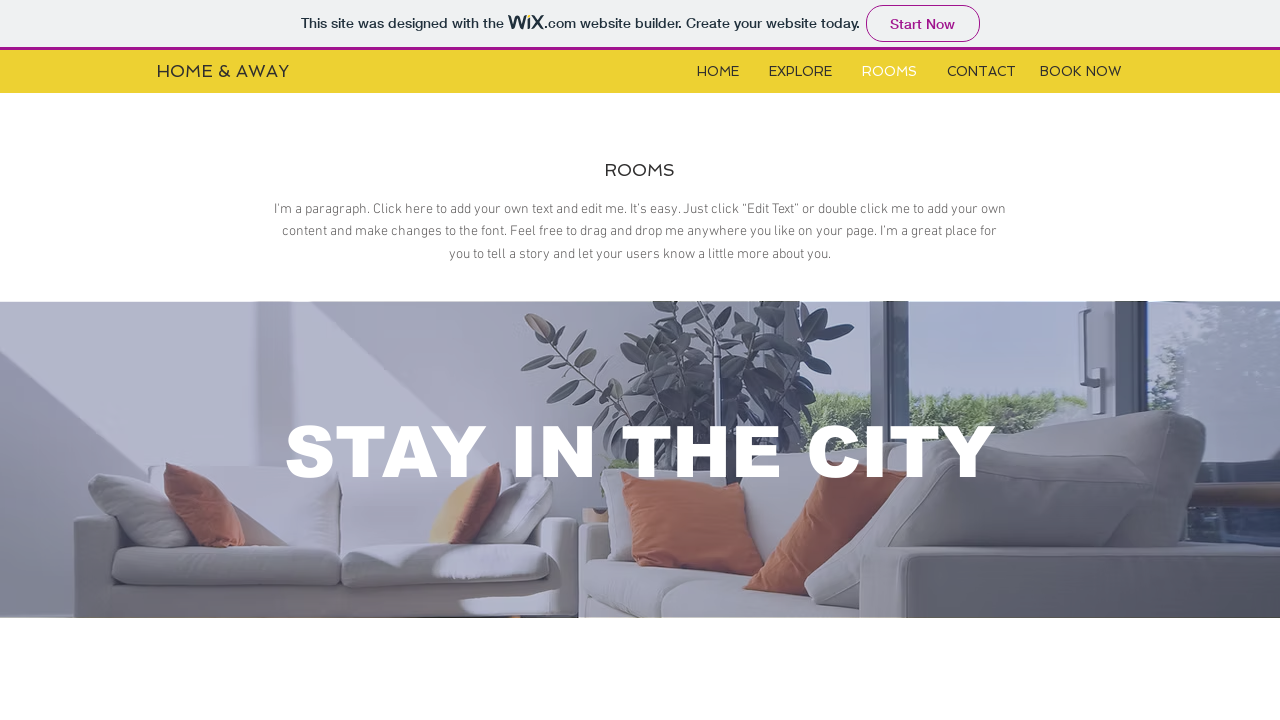

Clicked check-out calendar button at (265, 360) on xpath=//*[@id='i6klgqap_0']/iframe >> internal:control=enter-frame >> #check-out
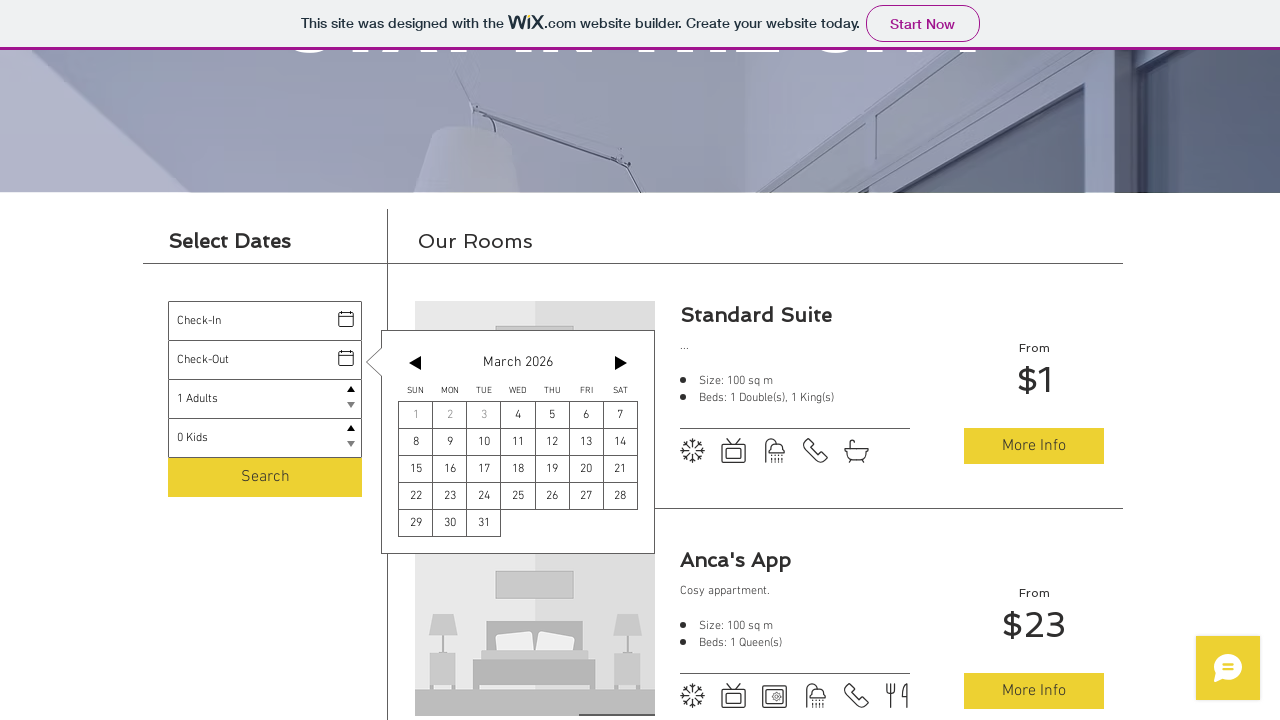

Clicked next month button in check-out calendar at (621, 363) on xpath=//*[@id='i6klgqap_0']/iframe >> internal:control=enter-frame >> xpath=//*[
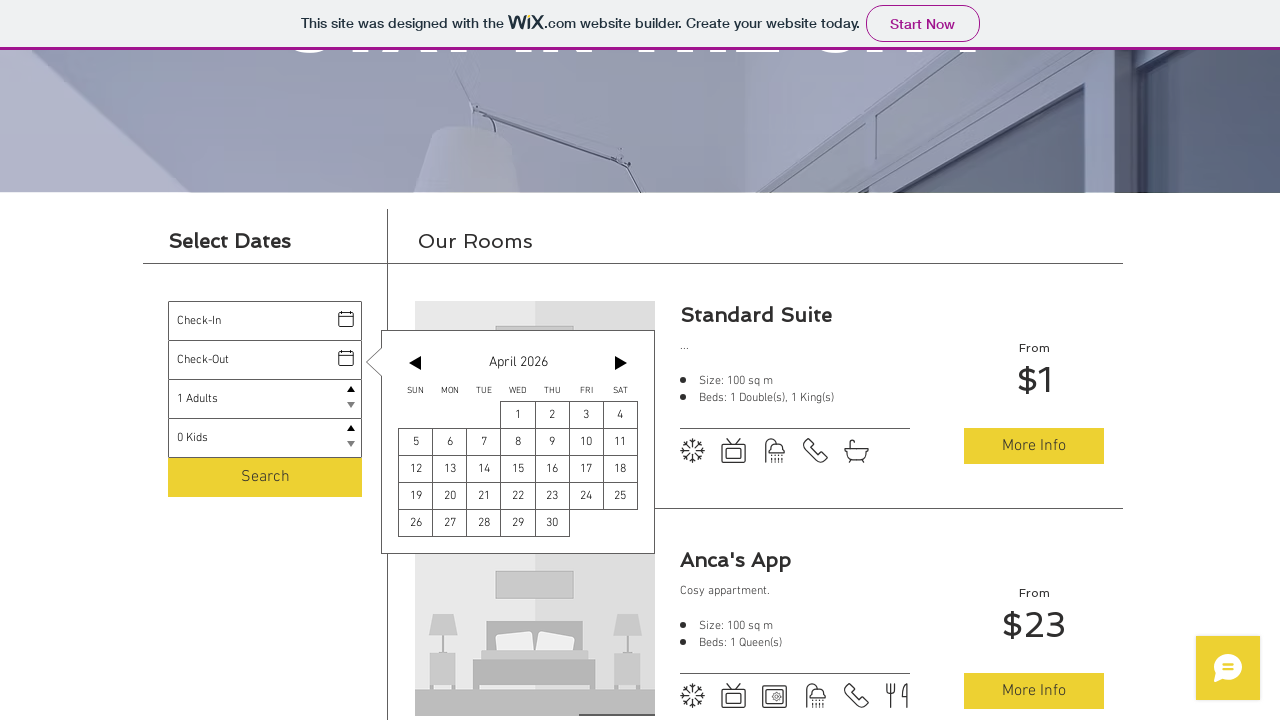

Verified month label is visible after navigating to next month
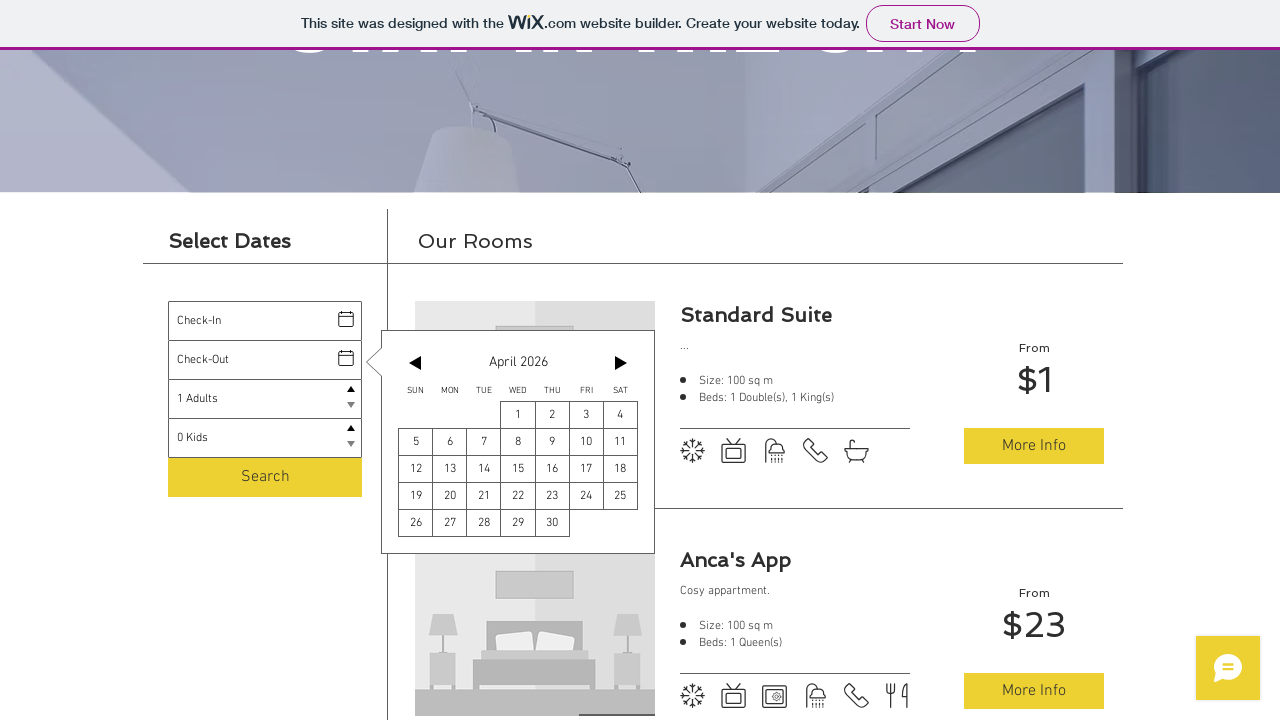

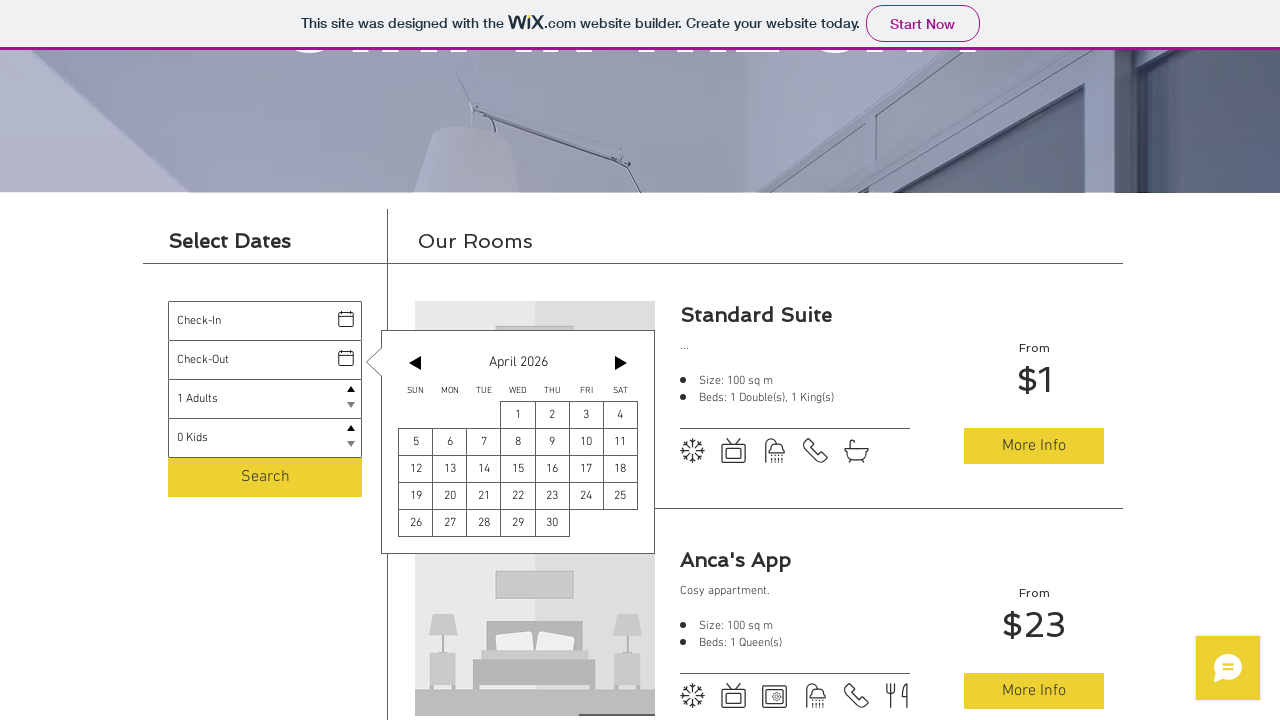